Waits for price to reach $100, clicks book button, solves a math problem and submits the answer

Starting URL: http://suninjuly.github.io/explicit_wait2.html

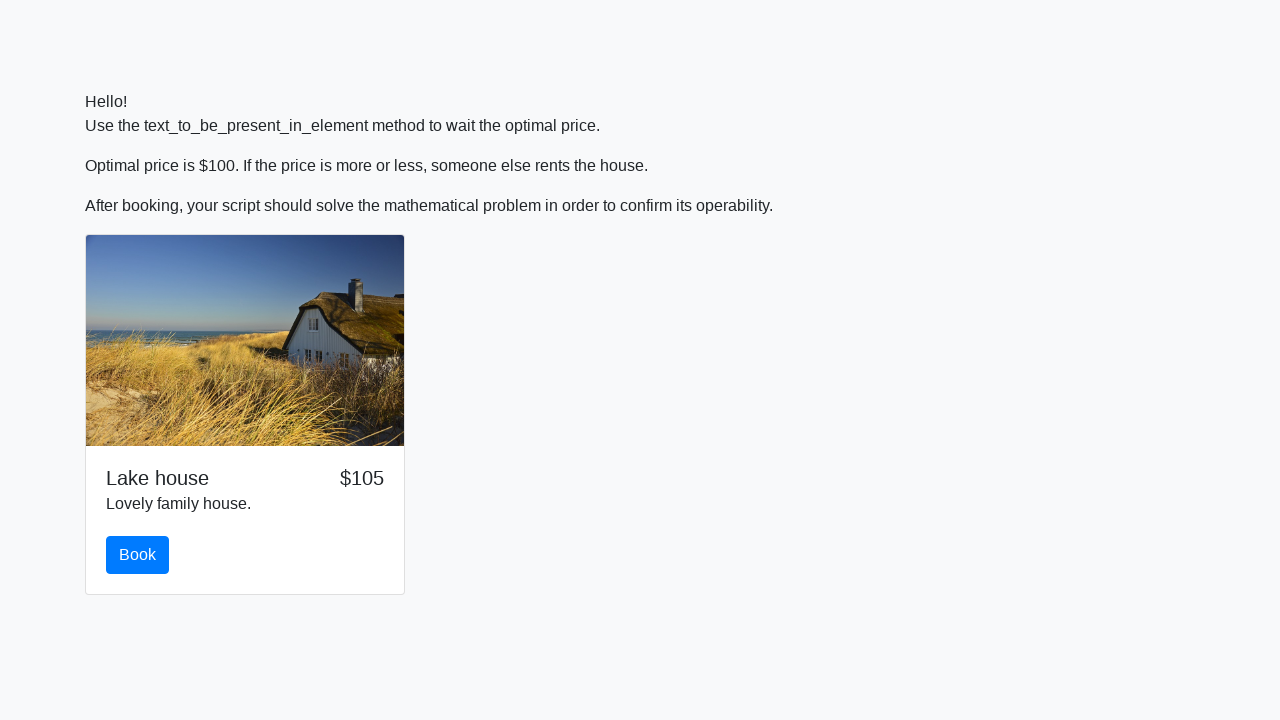

Waited for price to reach $100
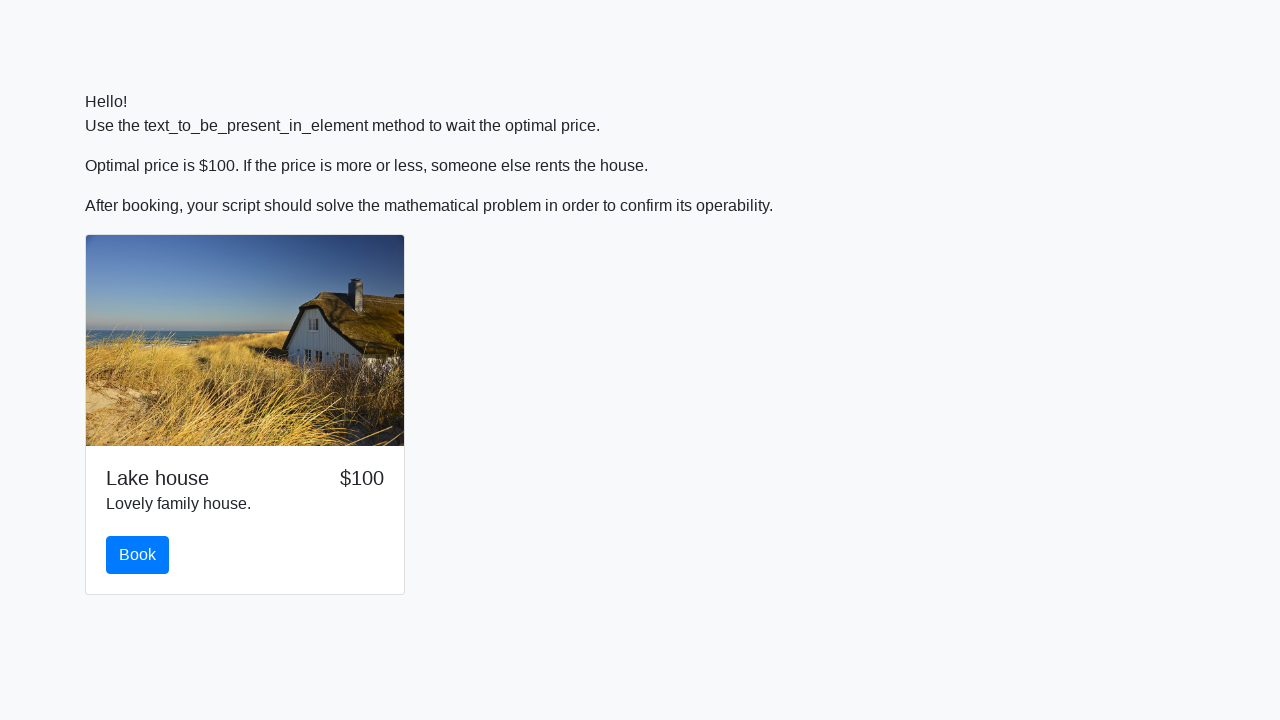

Clicked book button at (138, 555) on #book
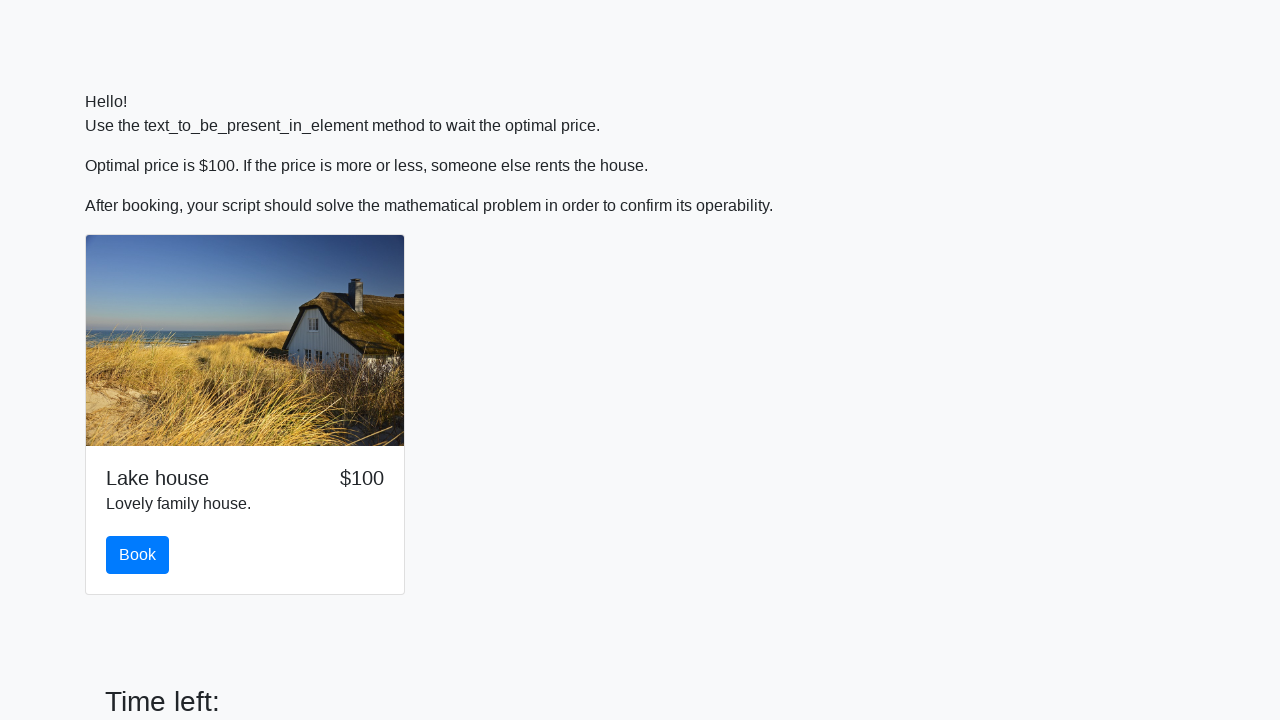

Retrieved input value for calculation
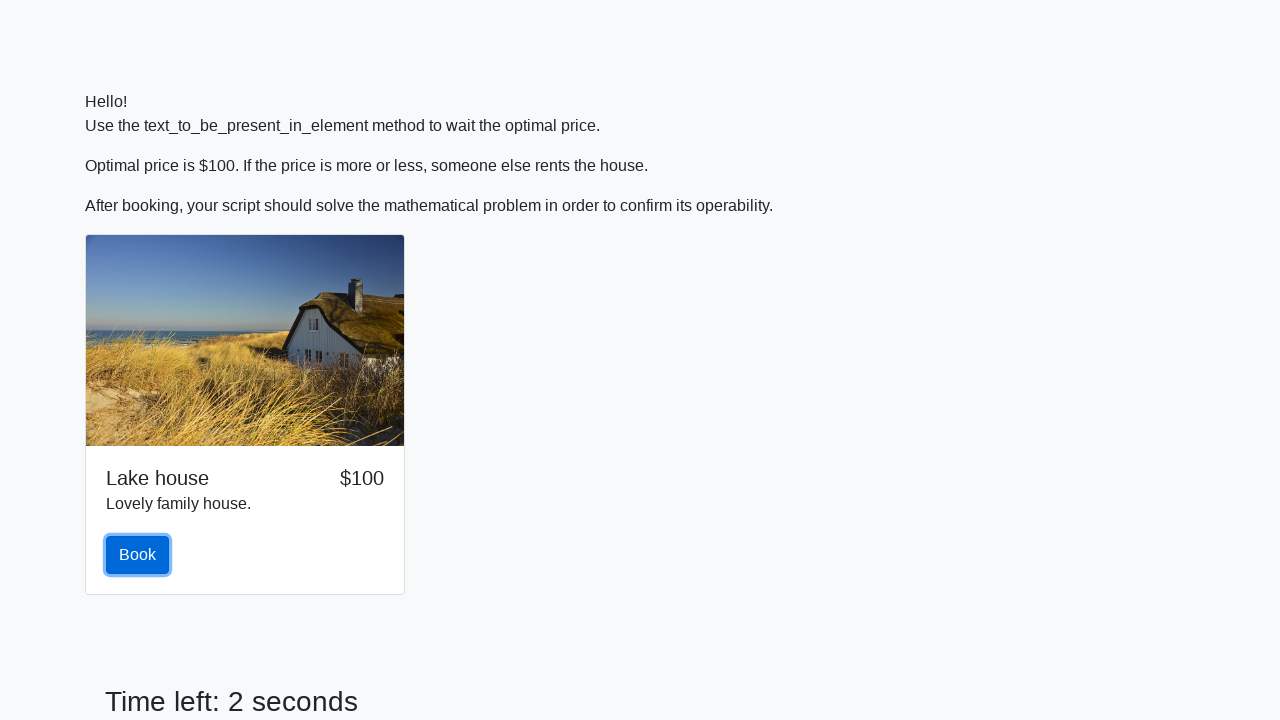

Calculated math problem result
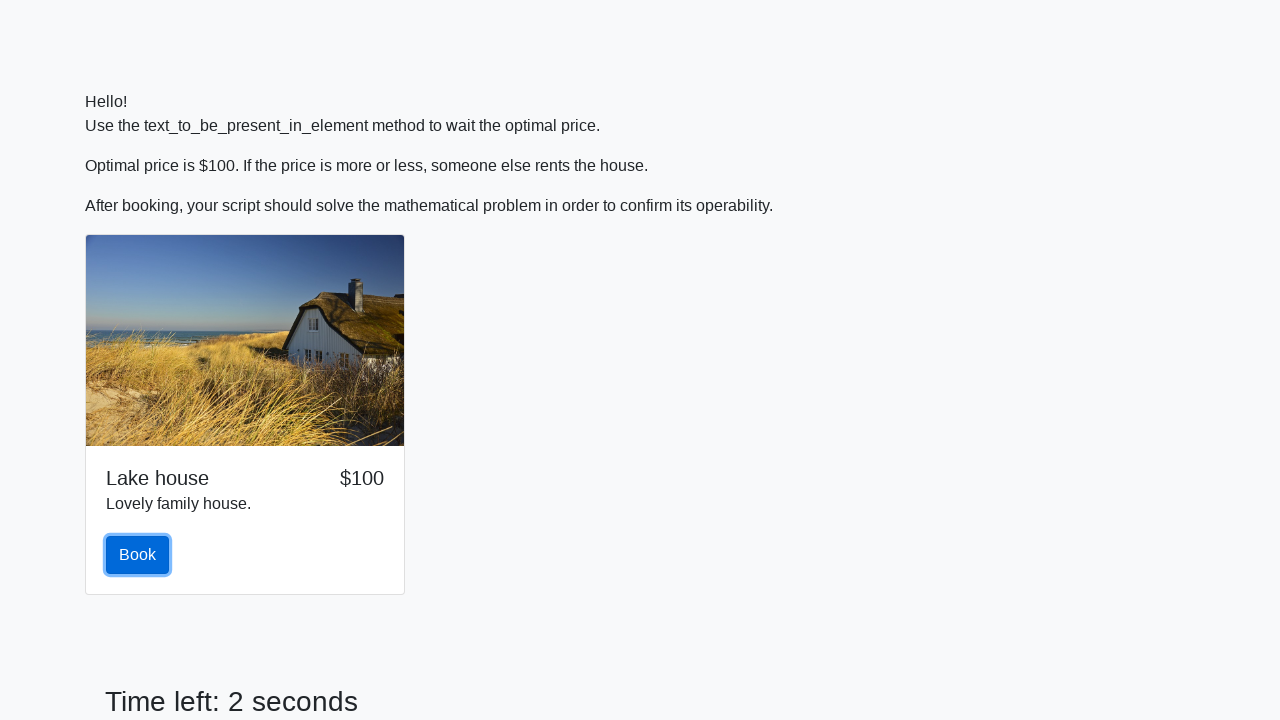

Filled answer field with calculated result on .form-control
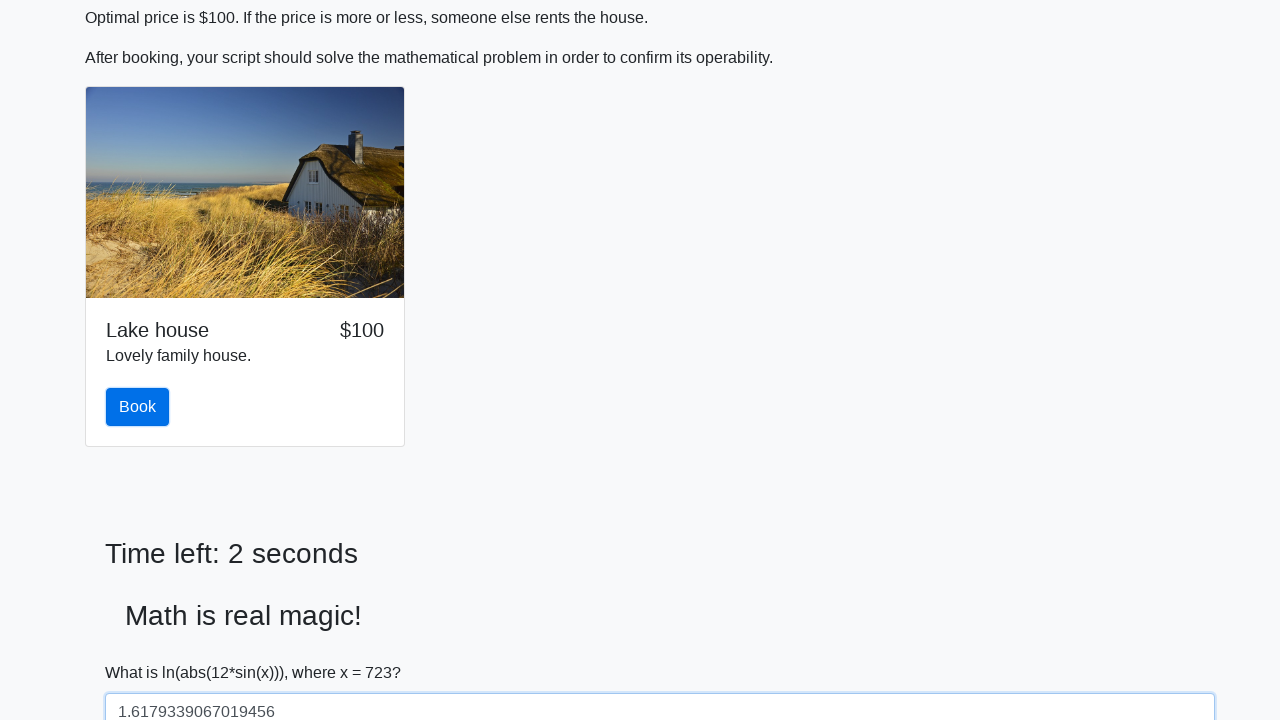

Clicked solve button to submit answer at (143, 651) on #solve
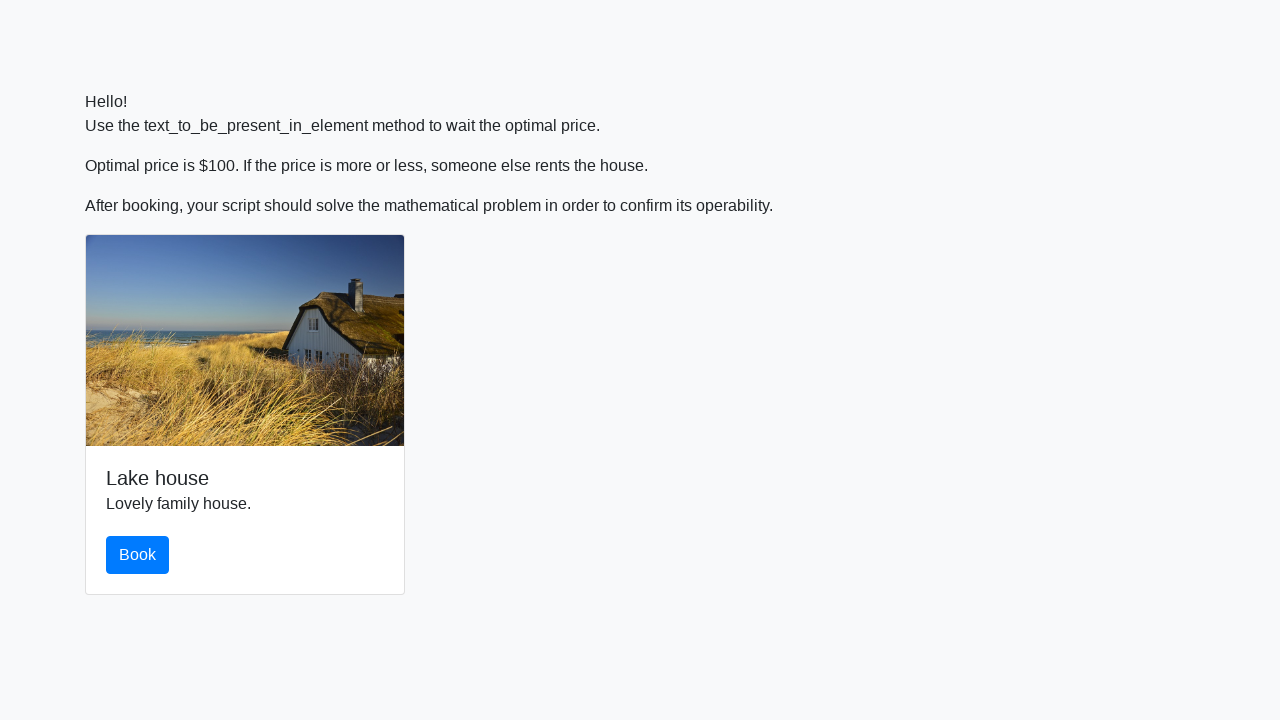

Set up alert handler to accept dialogs
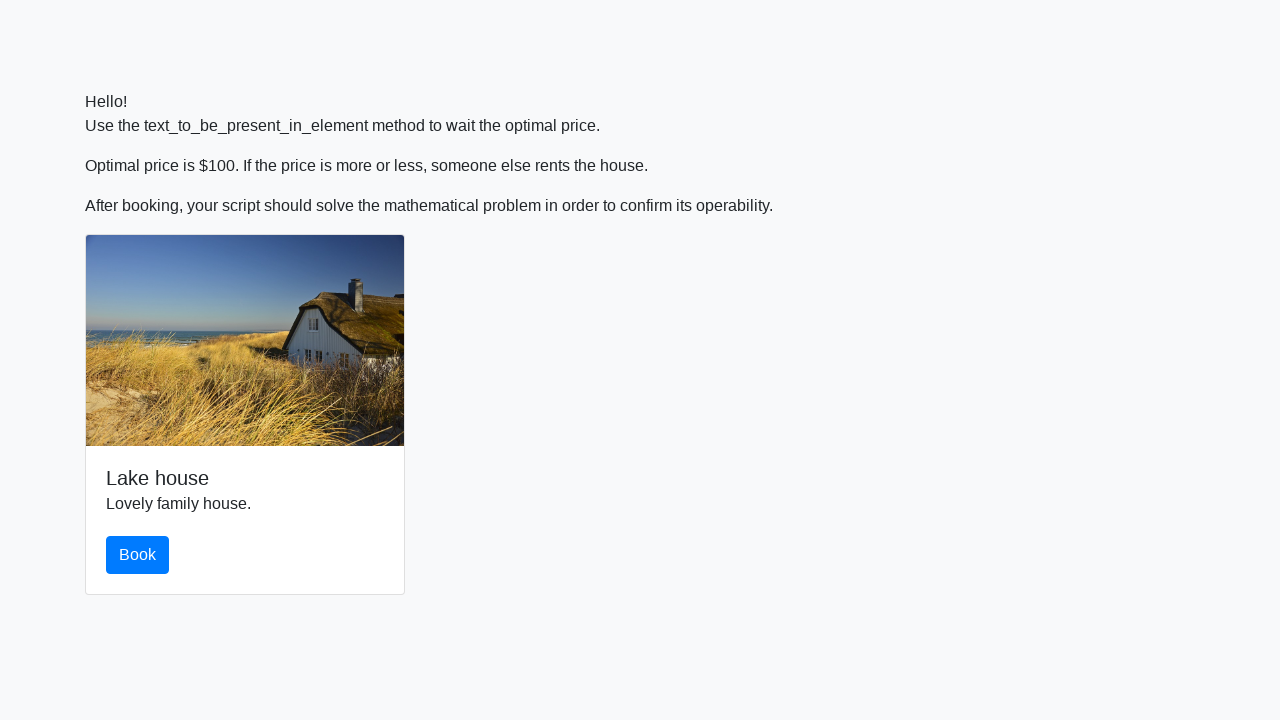

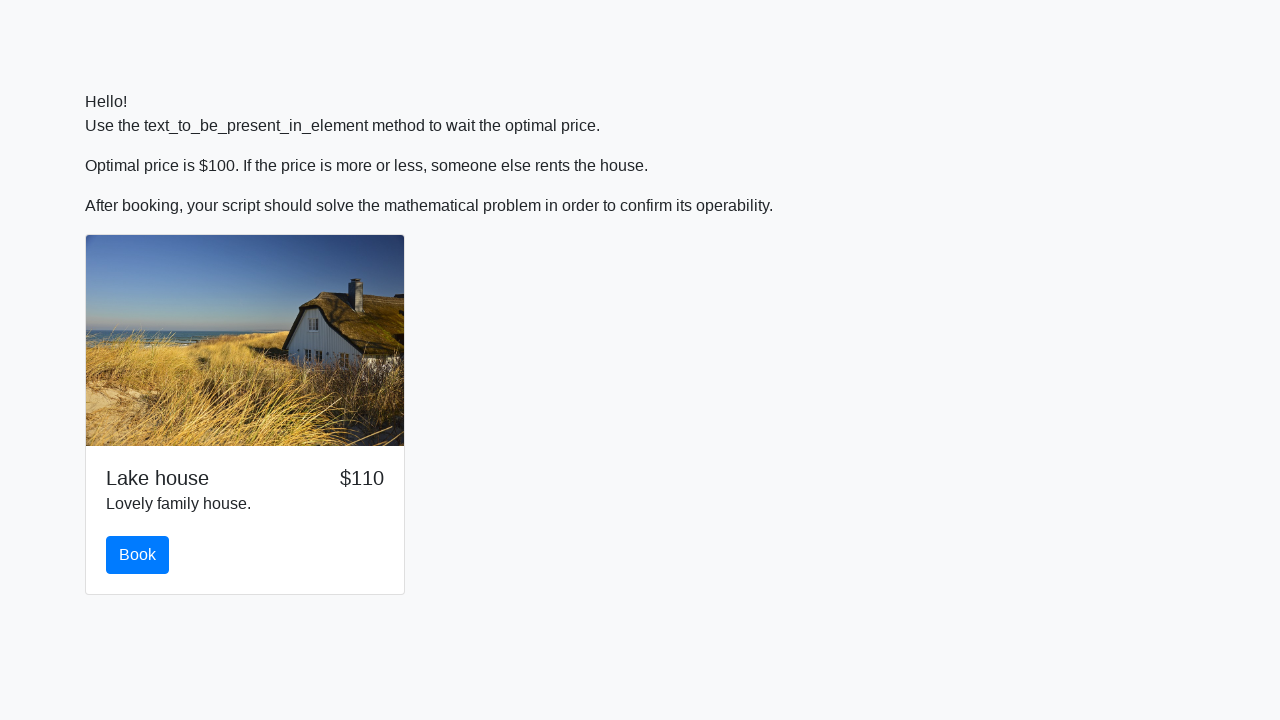